Navigates to a YouTube video, then navigates to webelight.com, and uses browser forward navigation to return to the YouTube video

Starting URL: https://www.youtube.com/watch?v=o3tYiyE_OXE

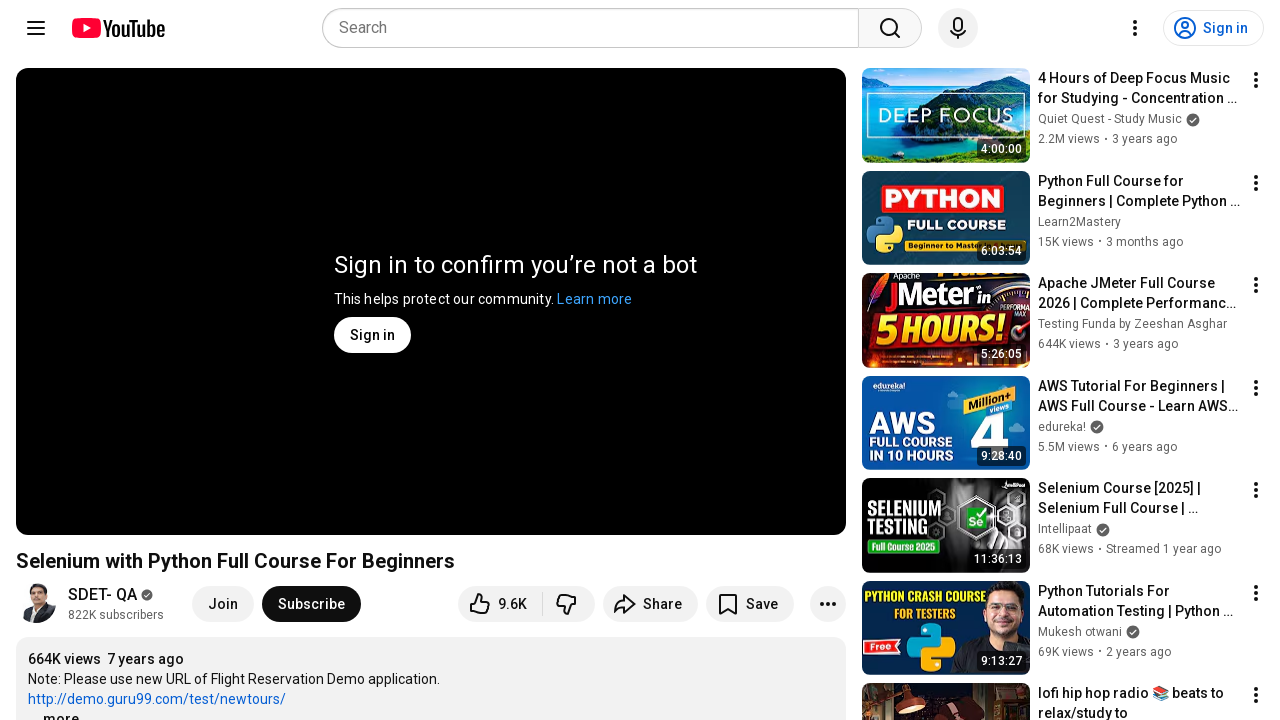

Navigated to webelight.com
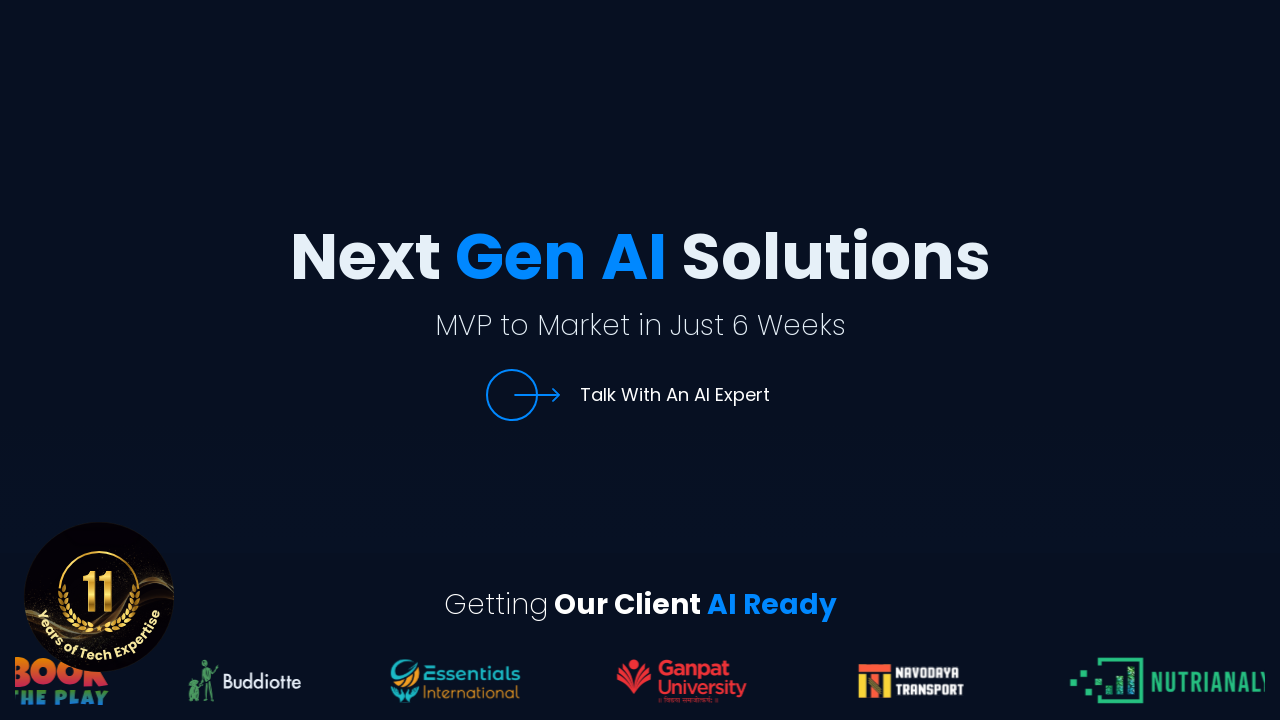

Used browser forward navigation to return to YouTube video
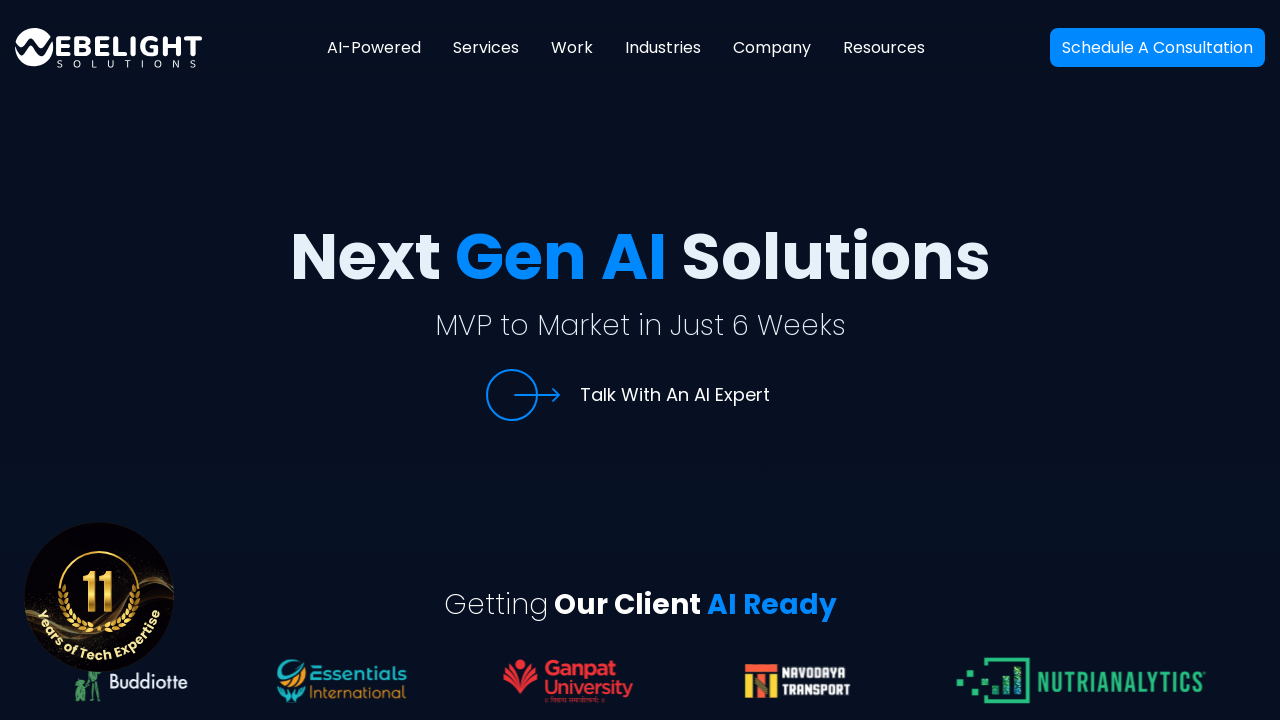

Waited for page to load (domcontentloaded)
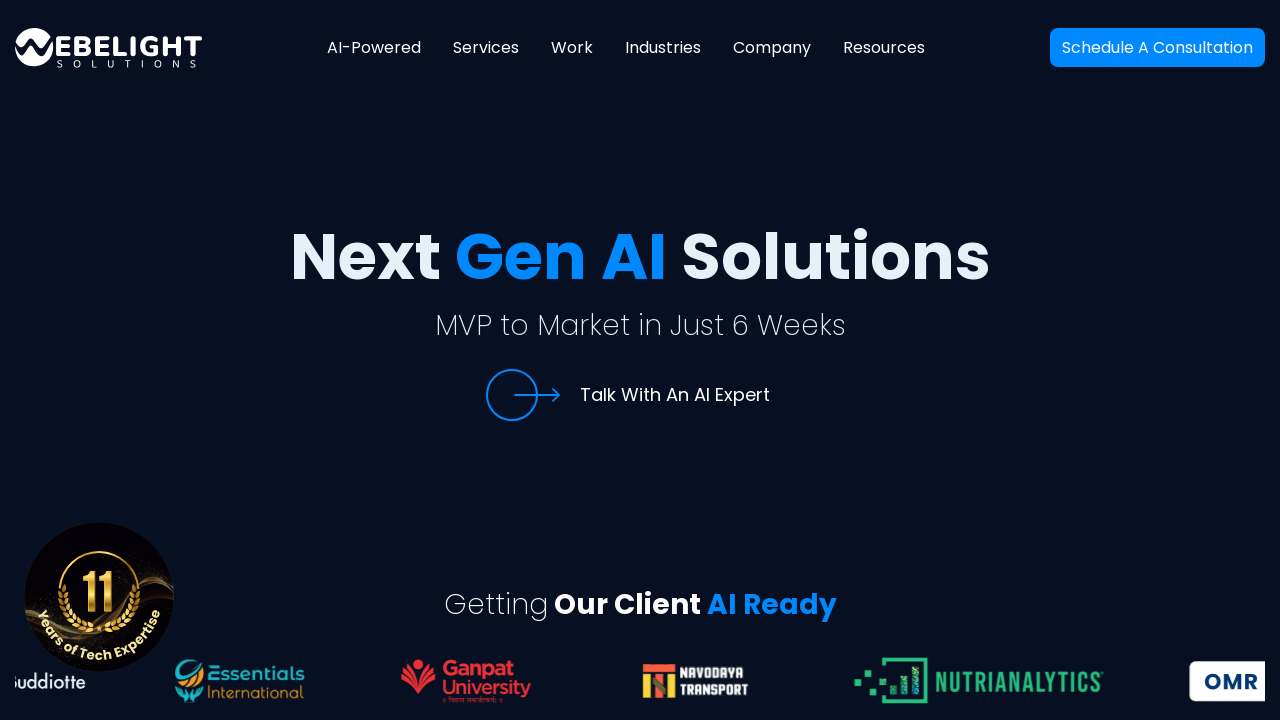

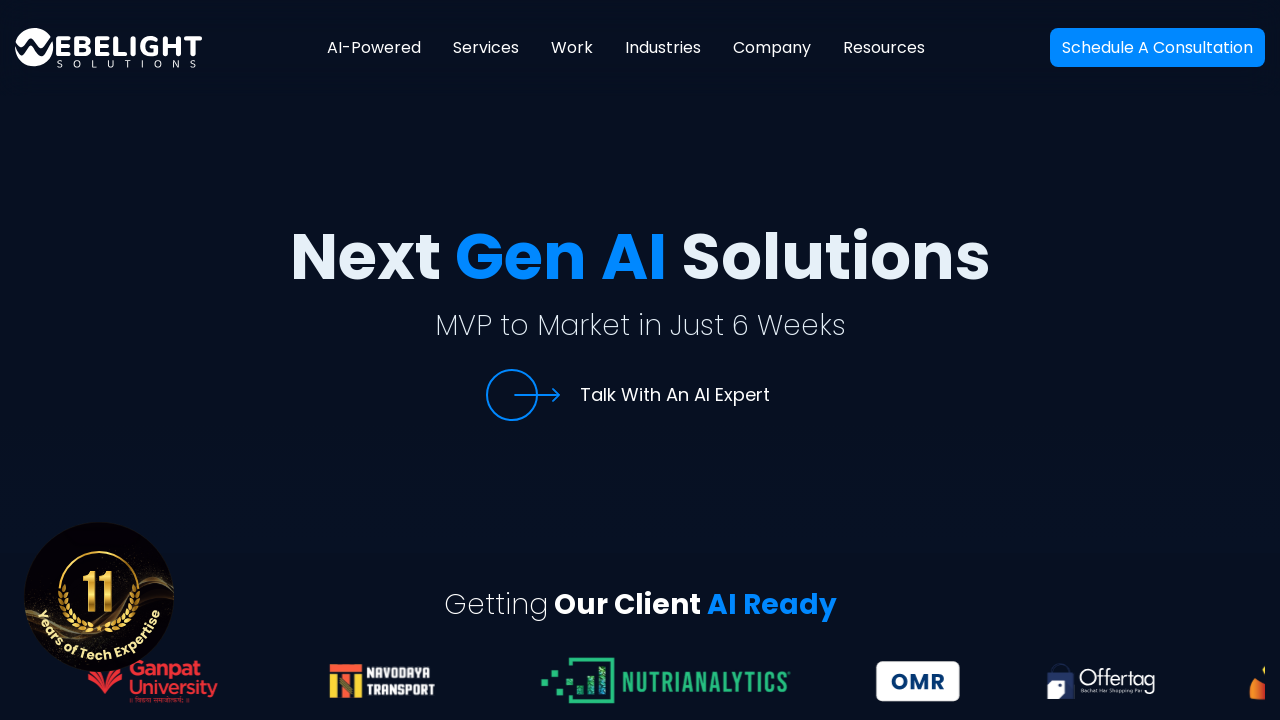